Tests finding elements by combining ID and class selectors using both XPath and CSS

Starting URL: https://kristinek.github.io/site/examples/locators

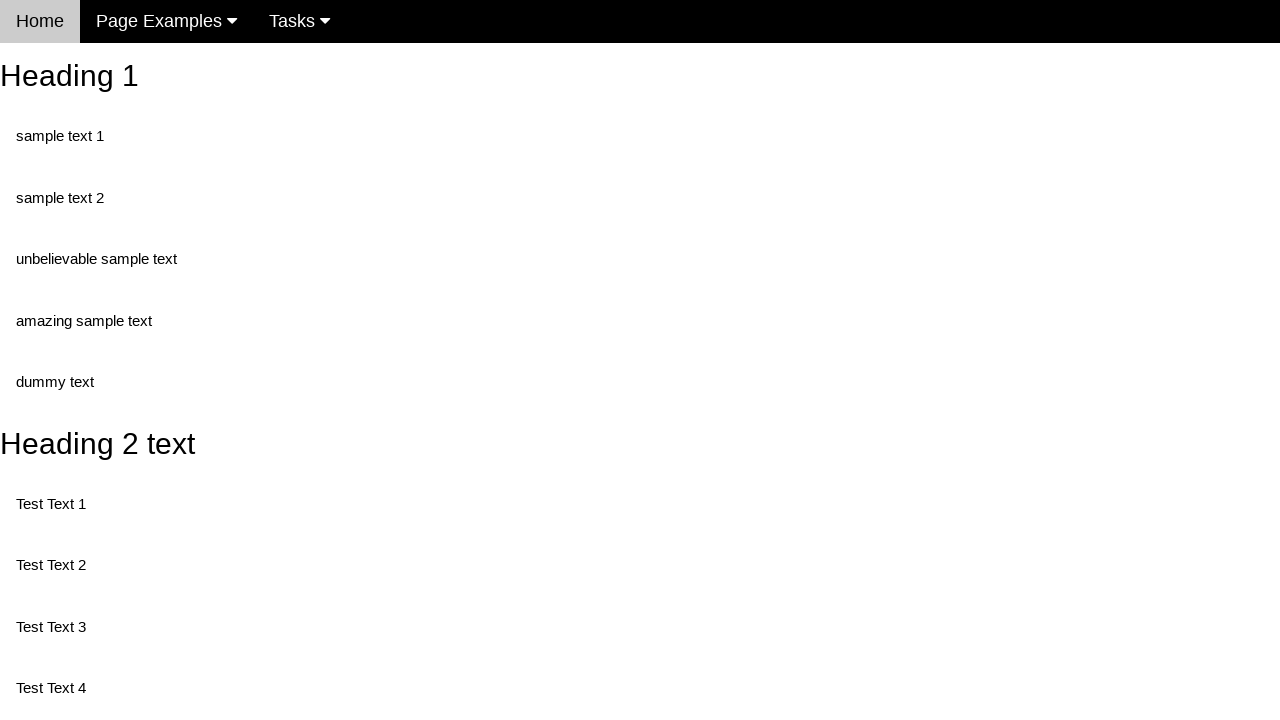

Navigated to locators example page
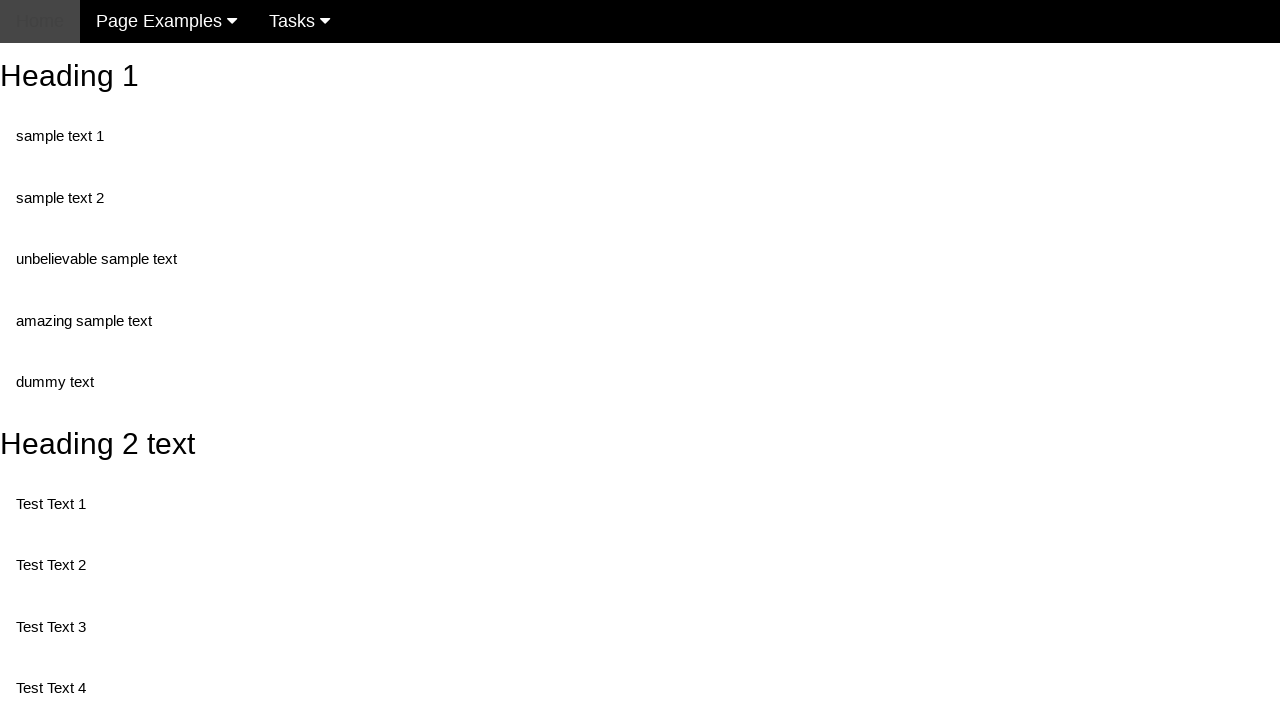

Found element using XPath with contains class and id selector
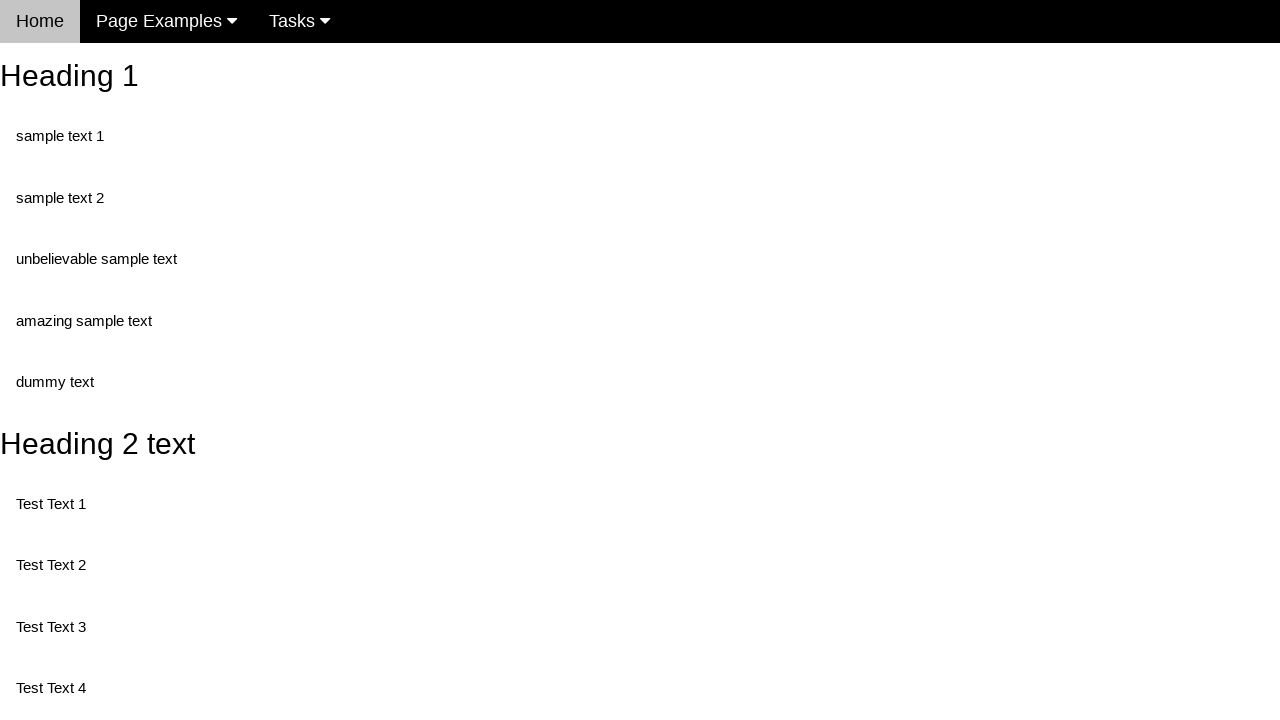

Found element using XPath with exact class and id selector
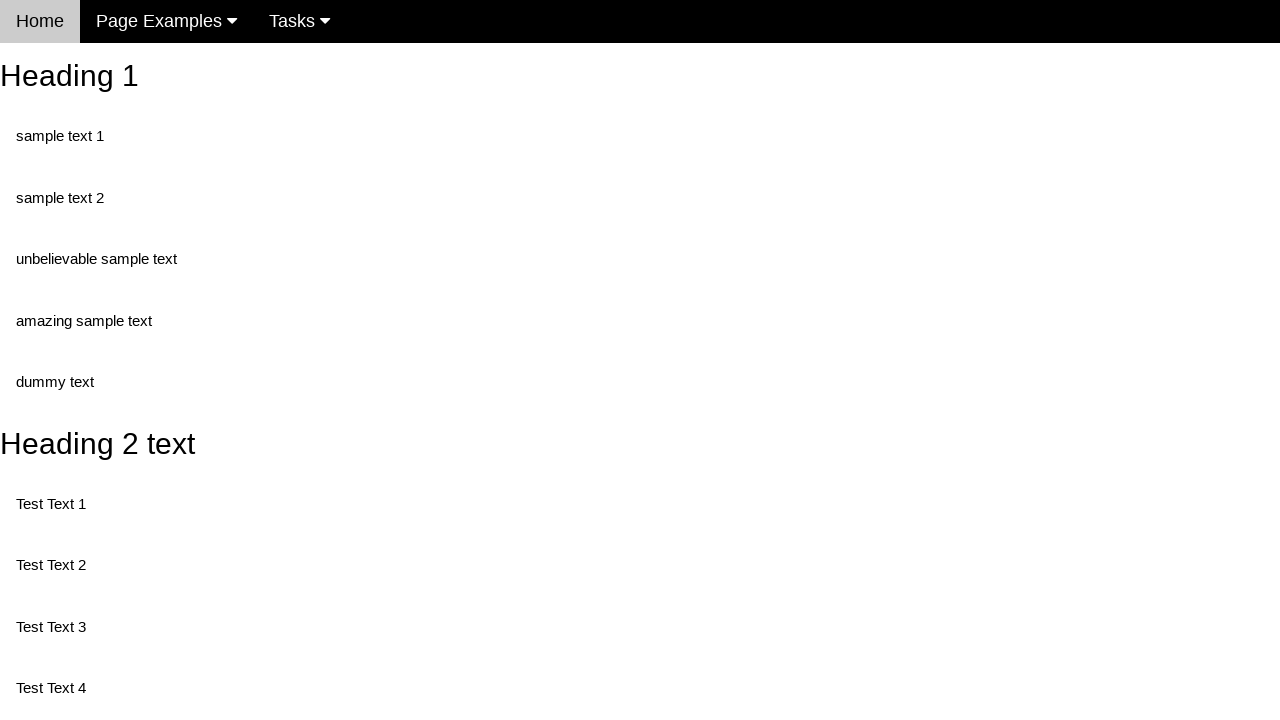

Found element using CSS selector .text#dummy
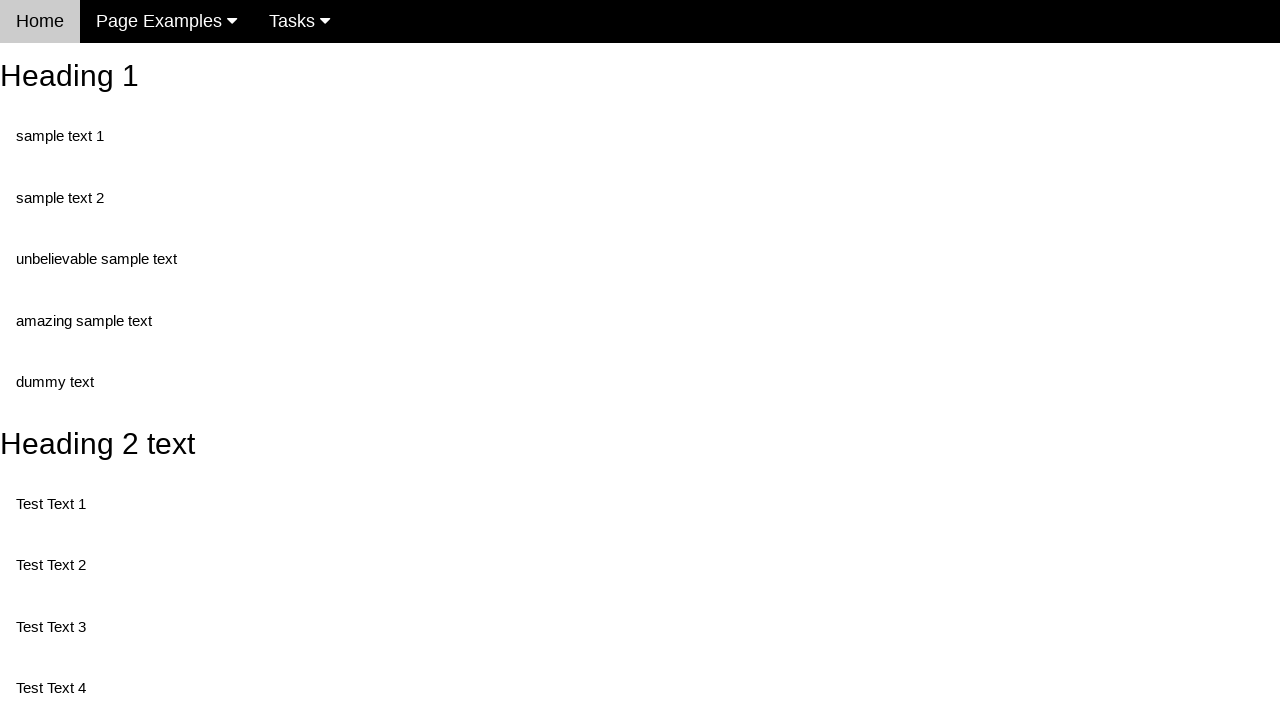

Found element using CSS selector #dummy.text
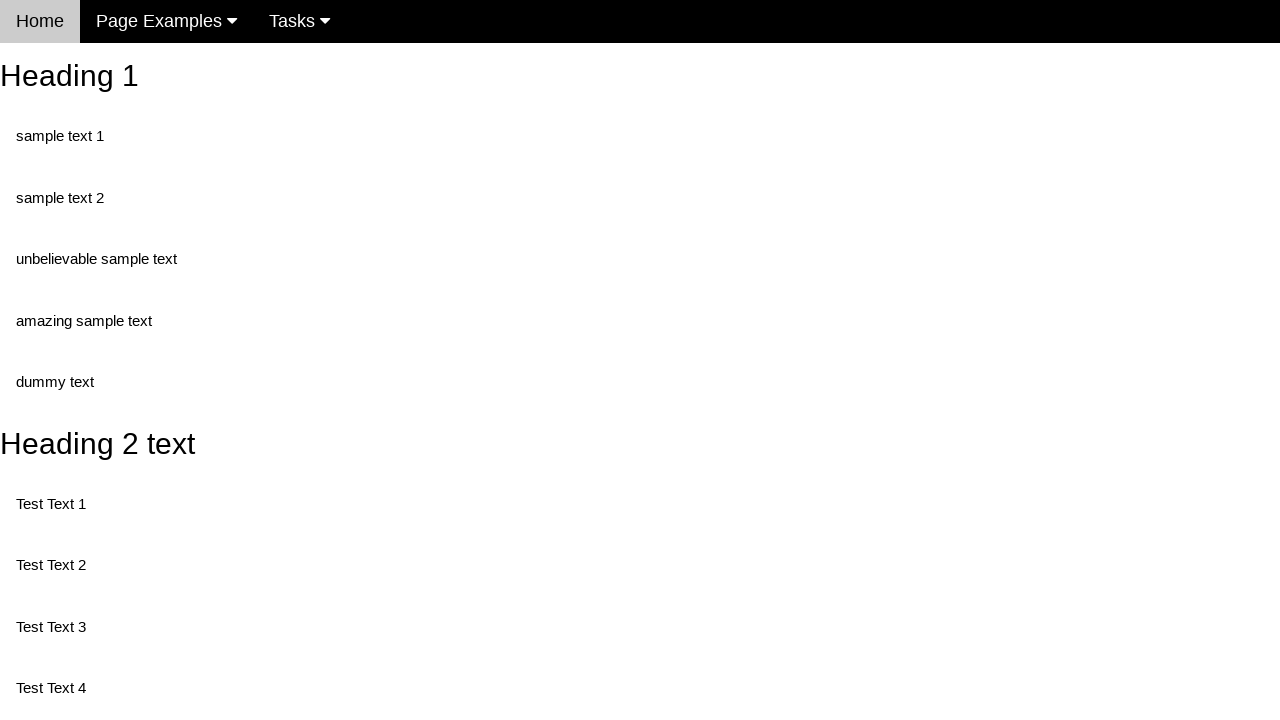

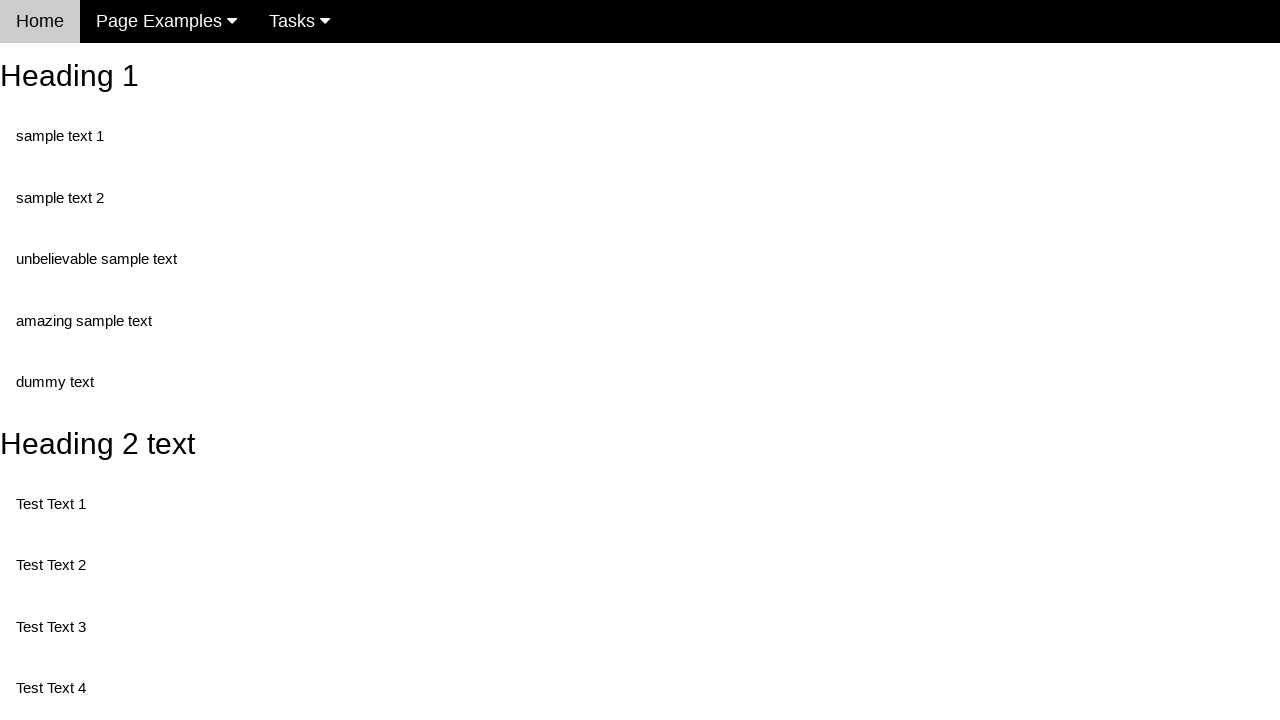